Tests the add/remove elements functionality by clicking the Add Element button, verifying the Delete button appears, clicking Delete, and verifying the page heading remains visible.

Starting URL: https://the-internet.herokuapp.com/add_remove_elements/

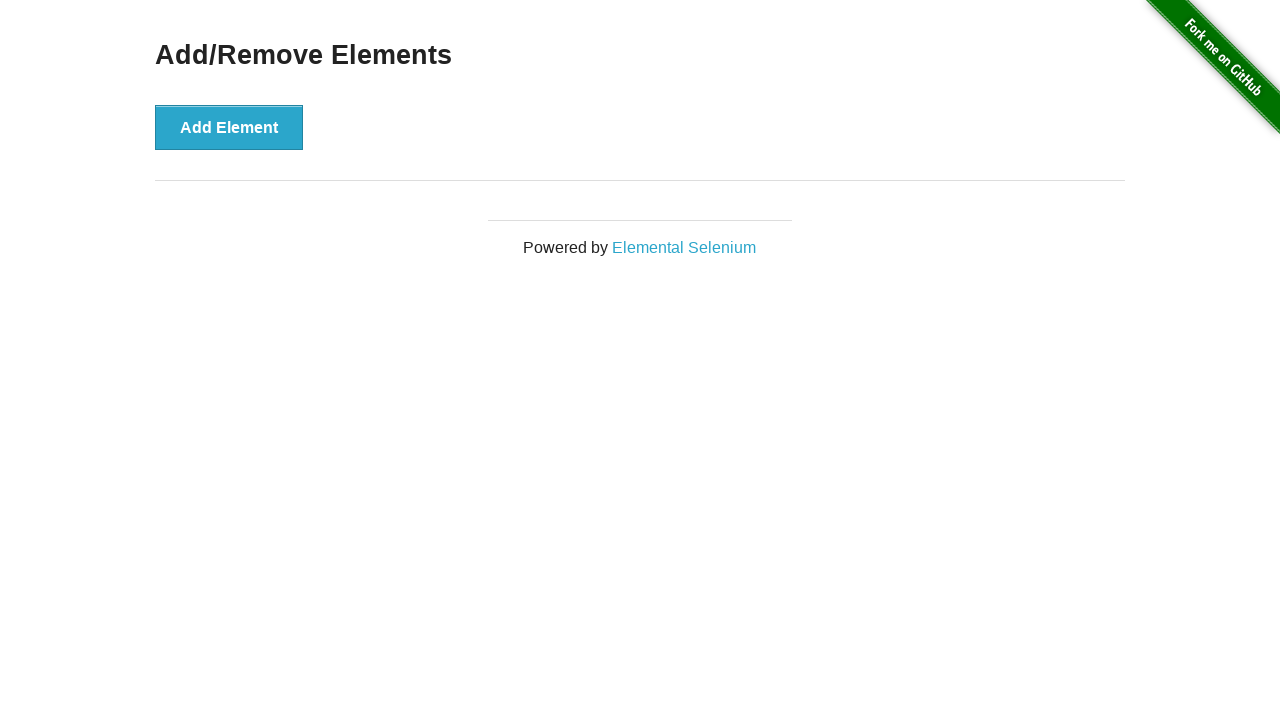

Clicked the 'Add Element' button at (229, 127) on xpath=//*[text()='Add Element']
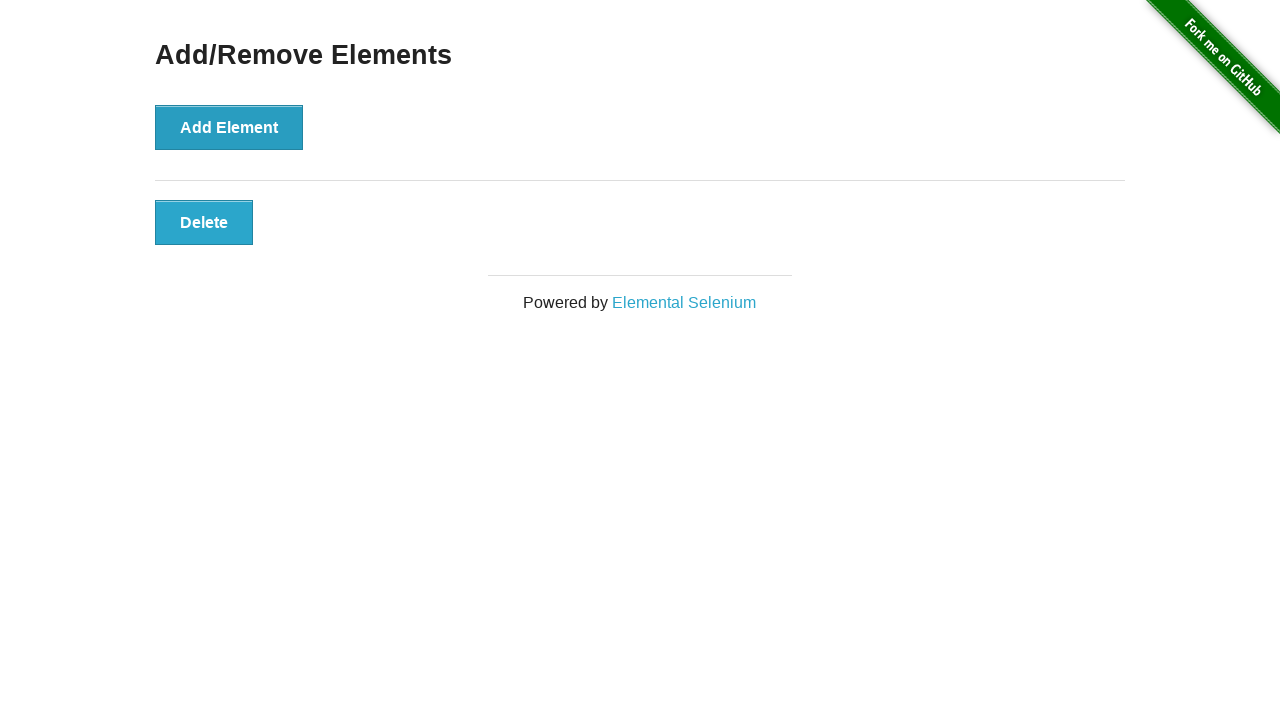

Delete button appeared and is visible
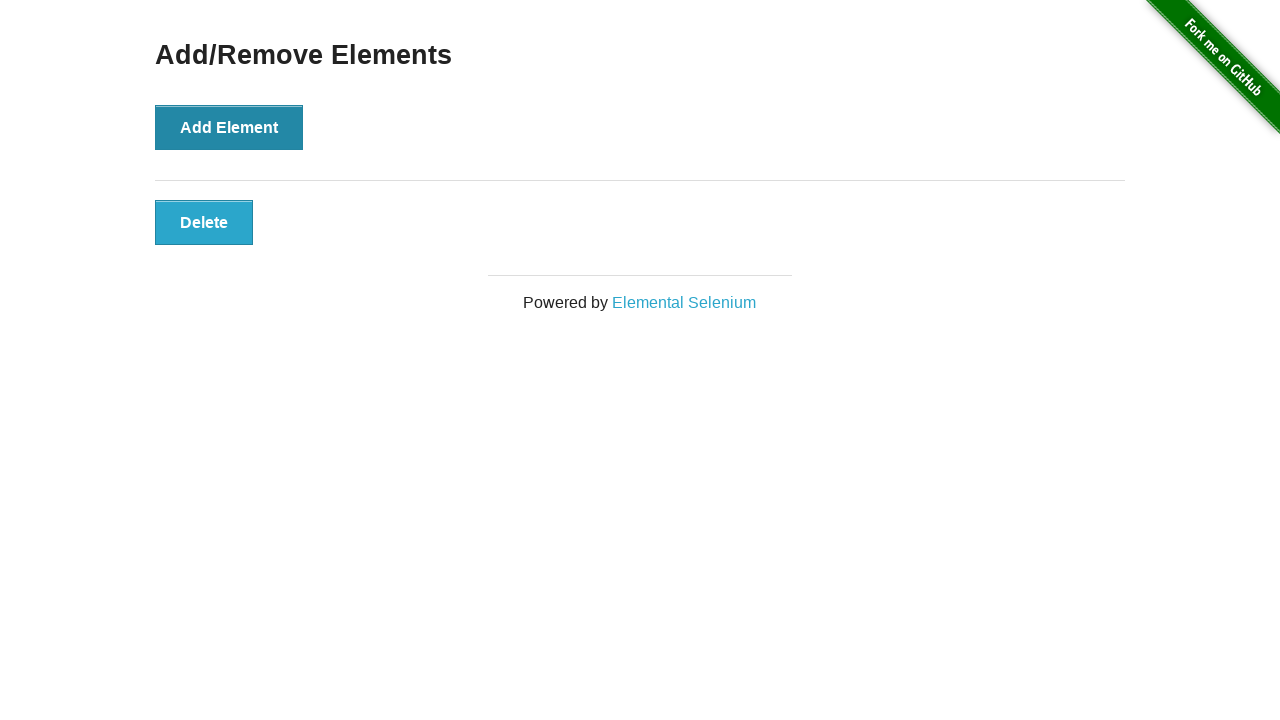

Clicked the Delete button at (204, 222) on xpath=//button[text()='Delete']
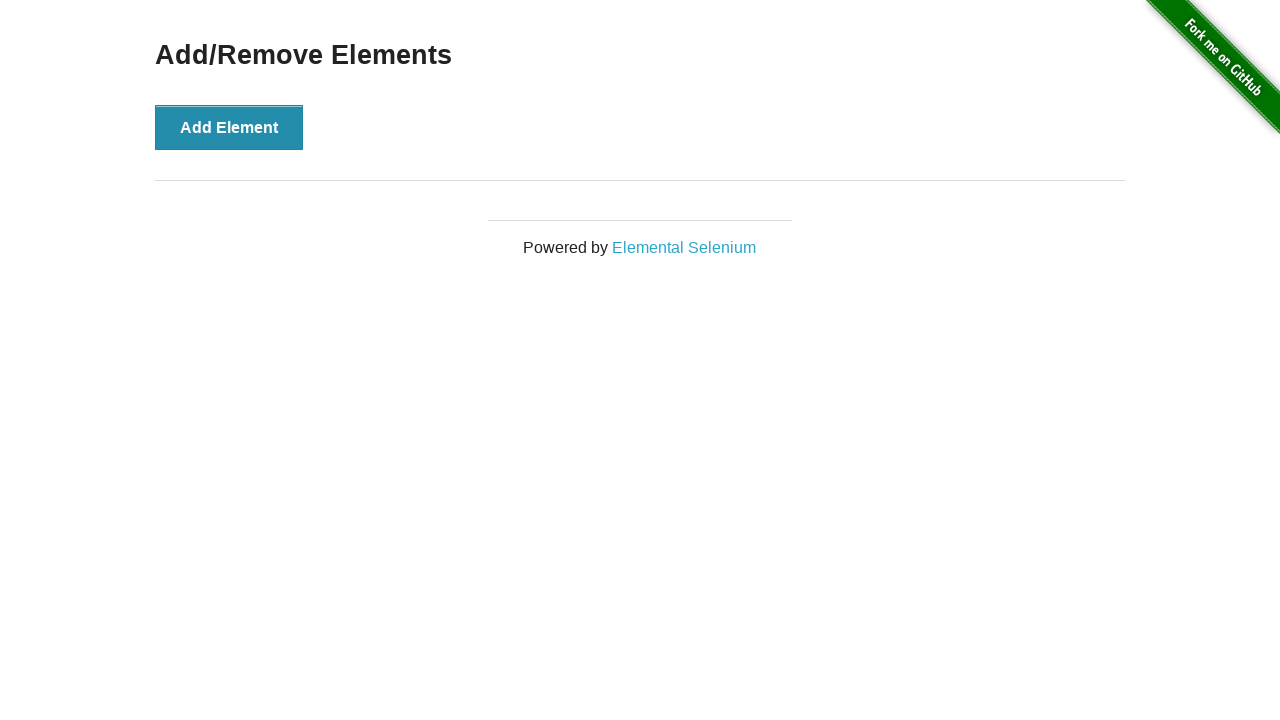

Verified the 'Add/Remove Elements' heading is still visible
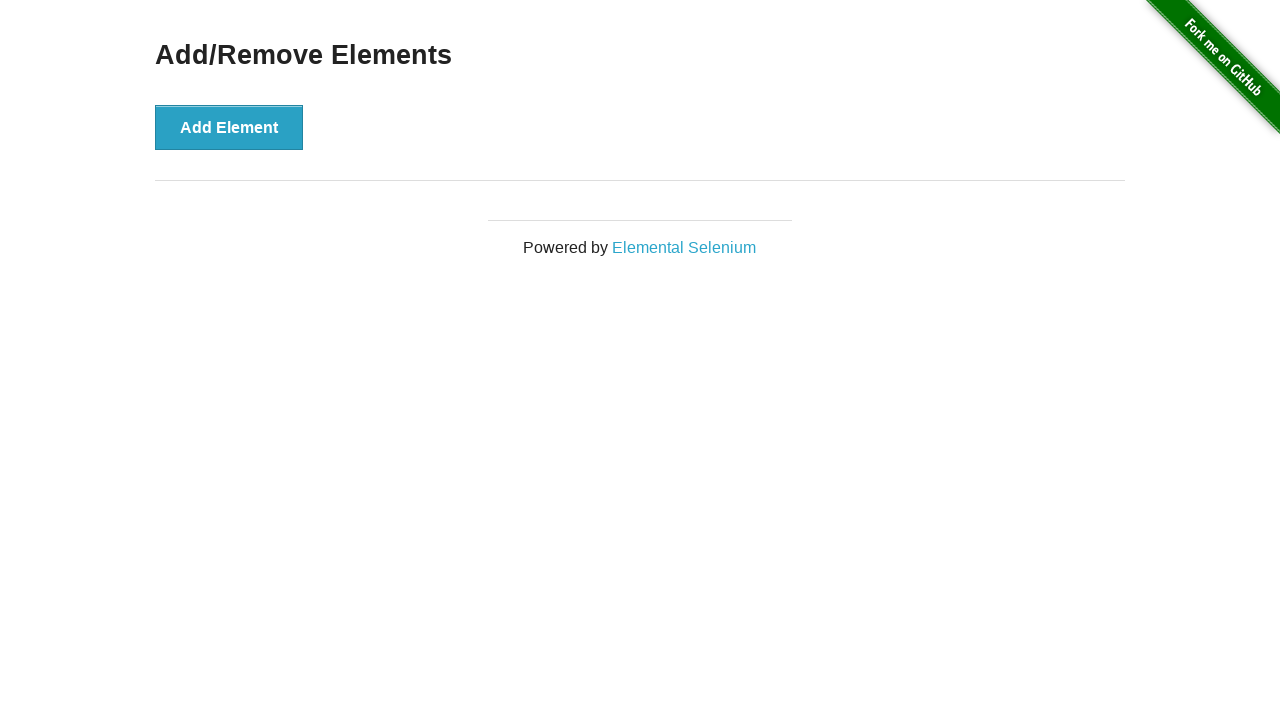

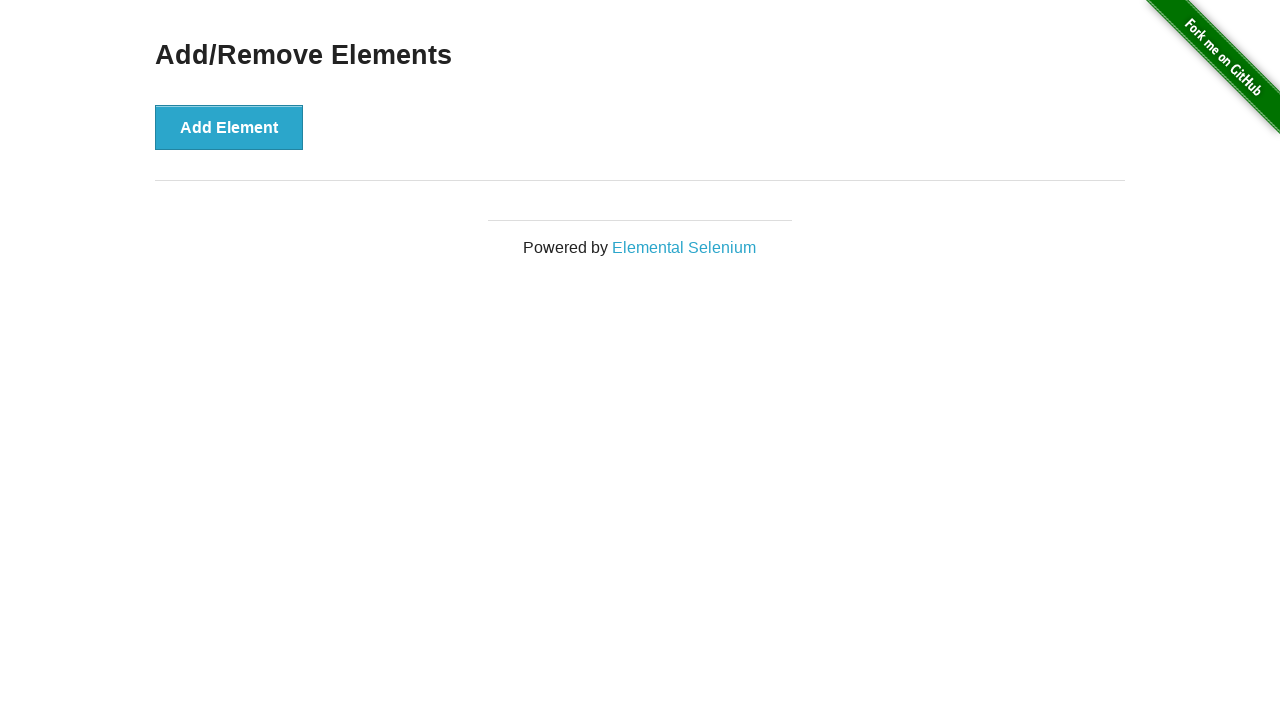